Tests a form submission by filling in name, email, and address fields, then submitting the form and verifying the output

Starting URL: https://demoqa.com/text-box

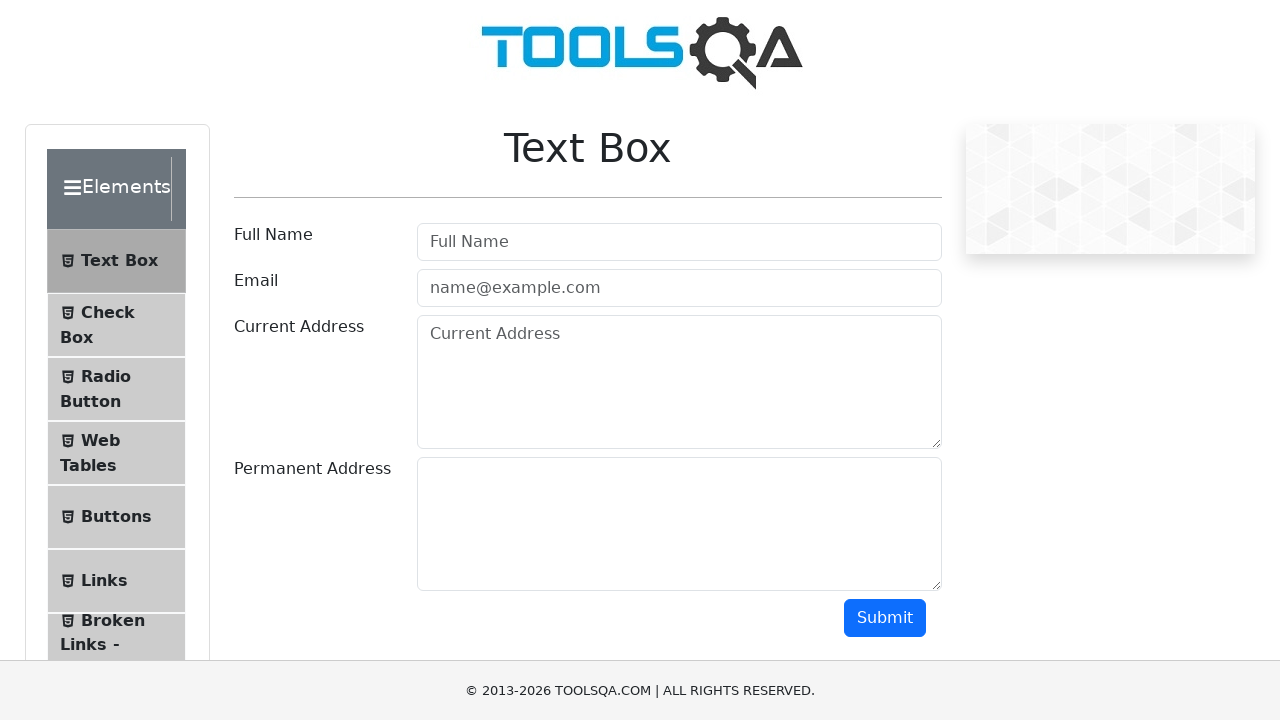

Filled name field with 'John Doe' on #userName
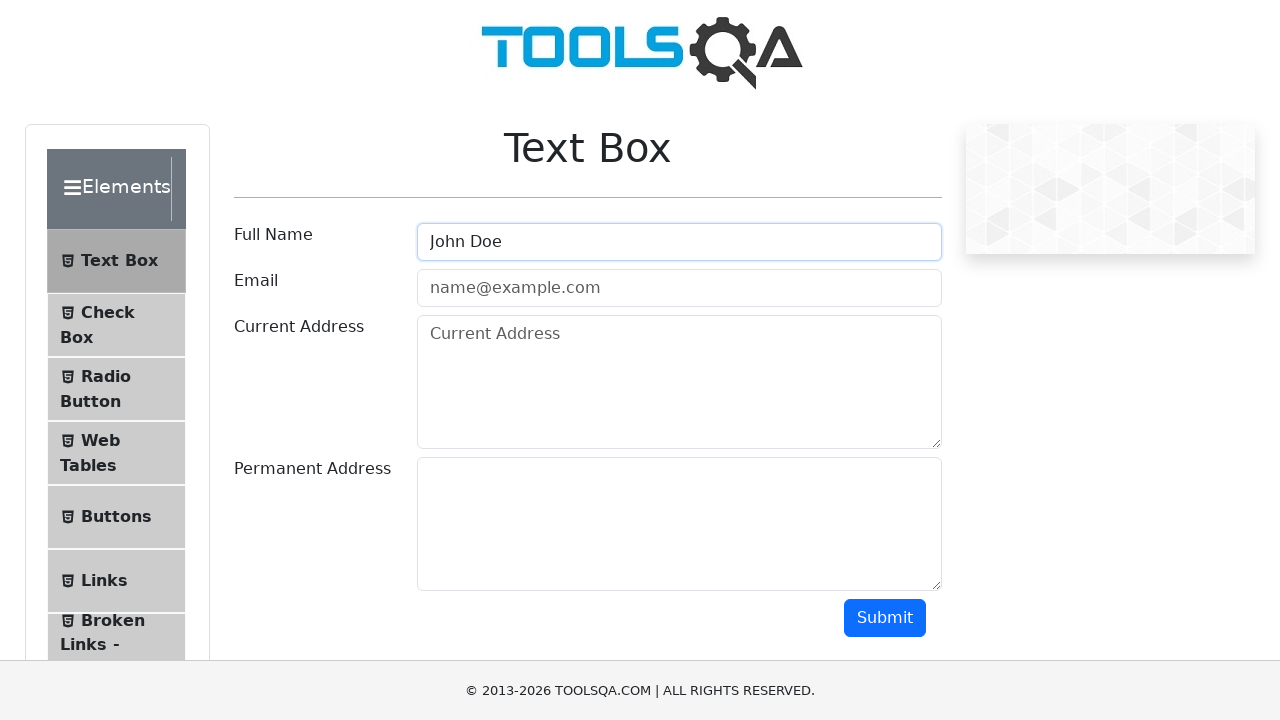

Filled email field with 'john.doe@example.com' on #userEmail
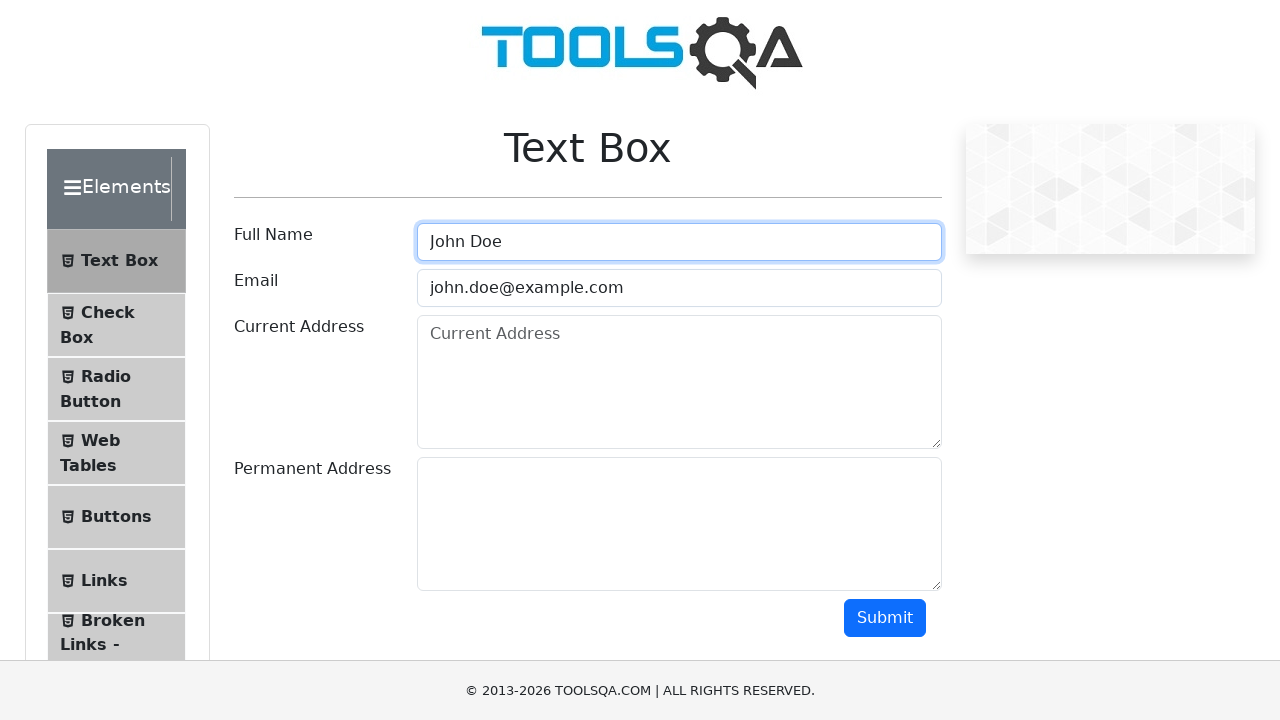

Filled current address field with '123 Rue de Paris' on #currentAddress
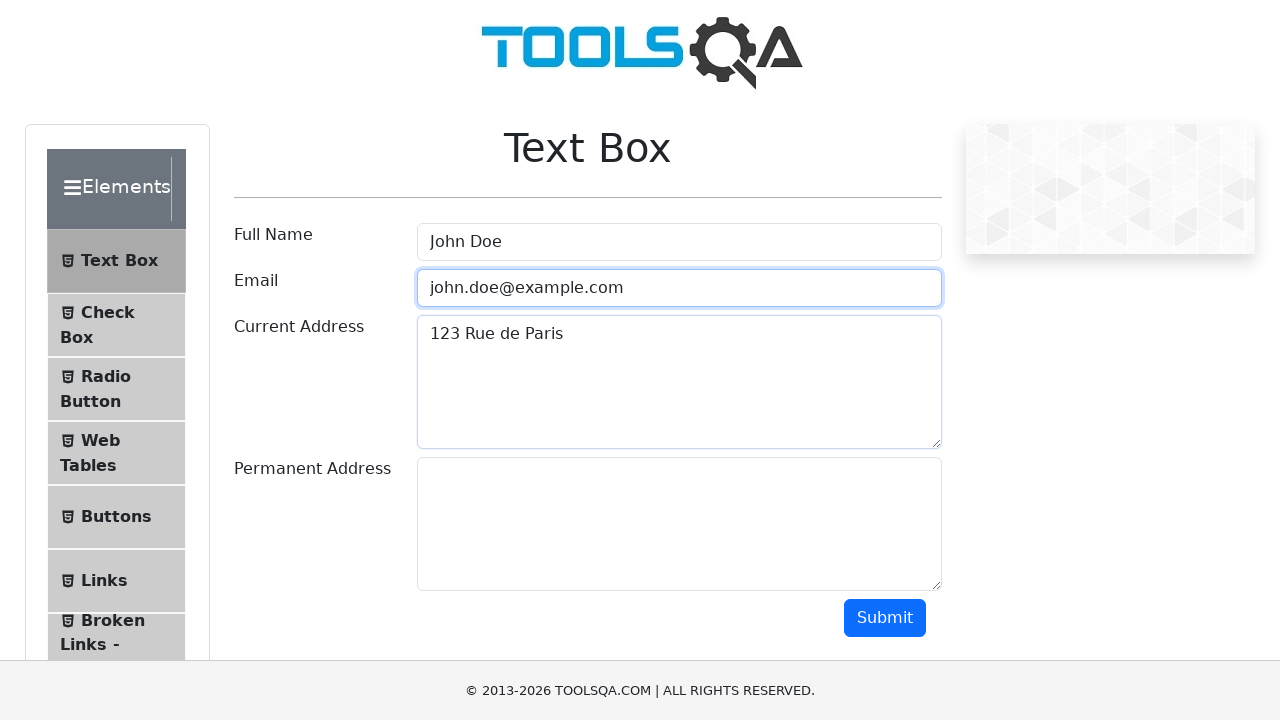

Filled permanent address field with '456 Rue de Lyon' on #permanentAddress
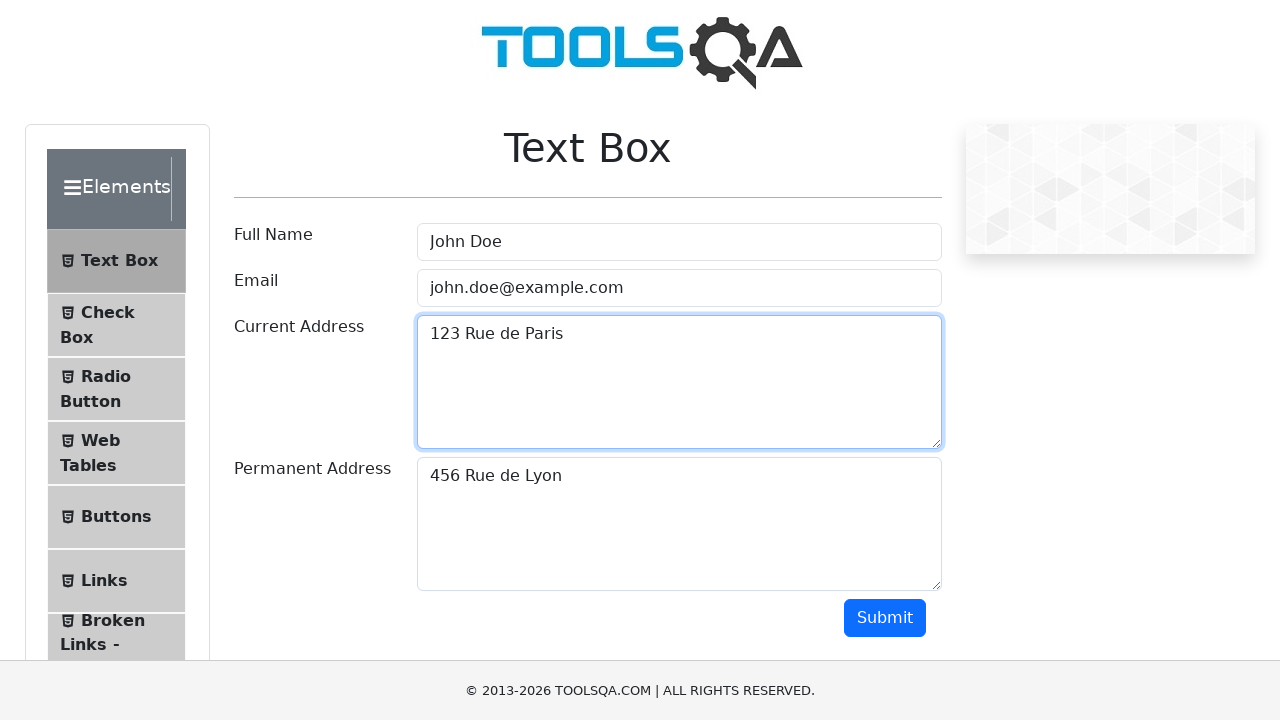

Scrolled submit button into view
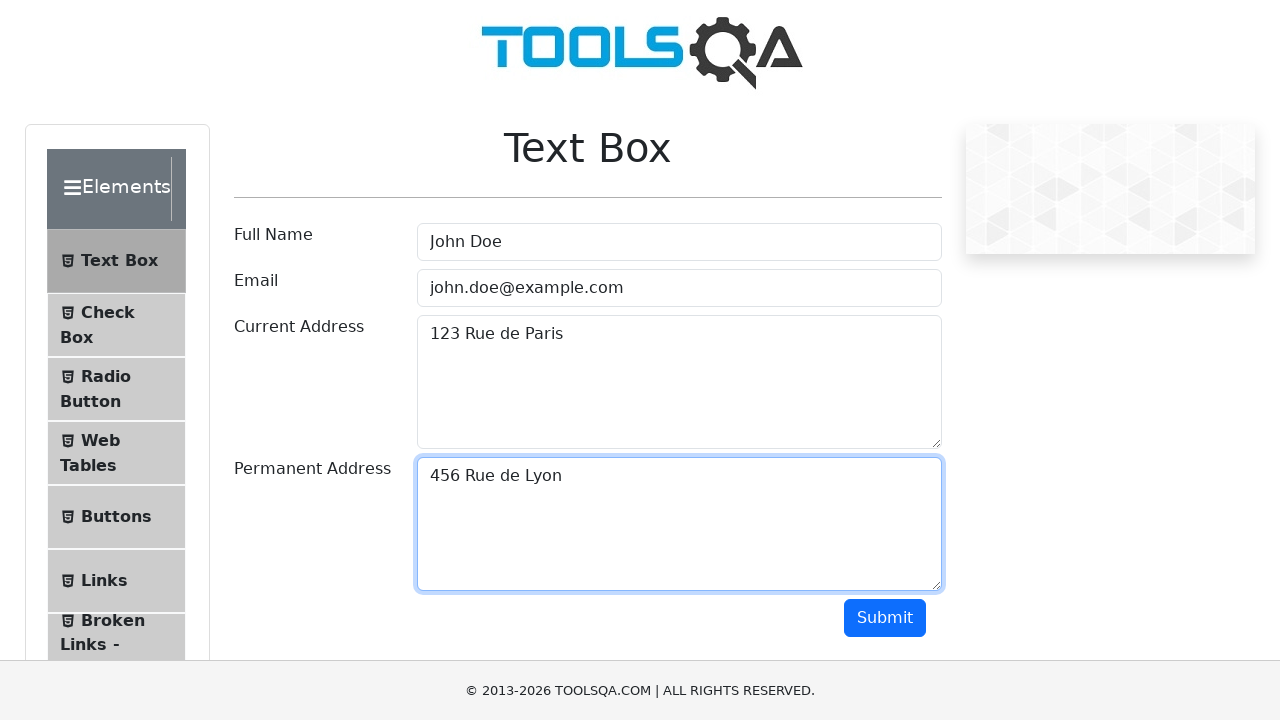

Clicked submit button to submit form at (885, 618) on #submit
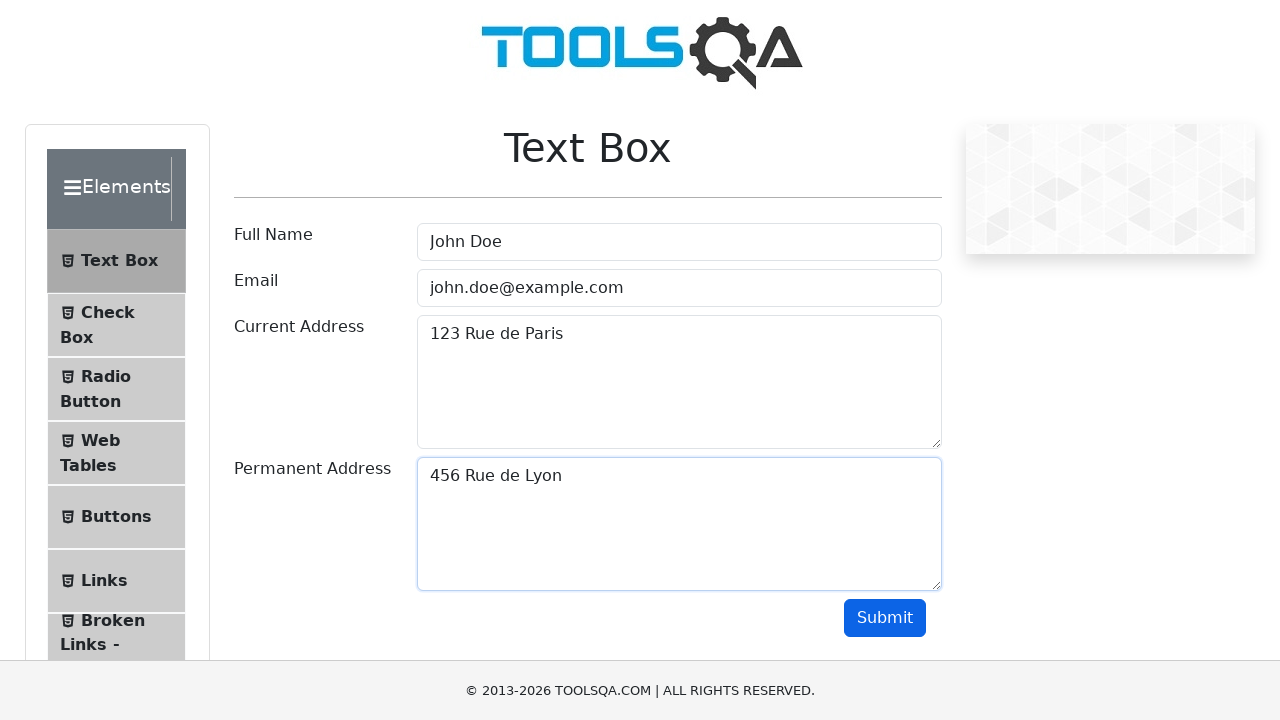

Form submission output appeared
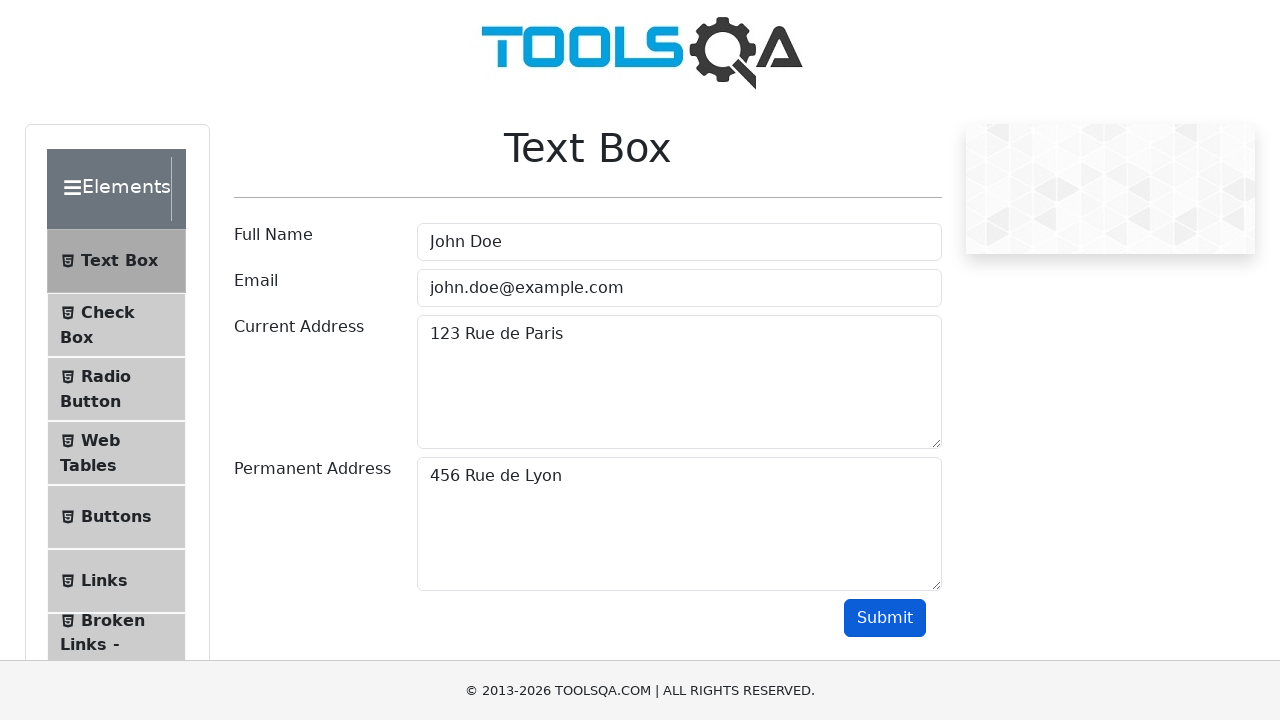

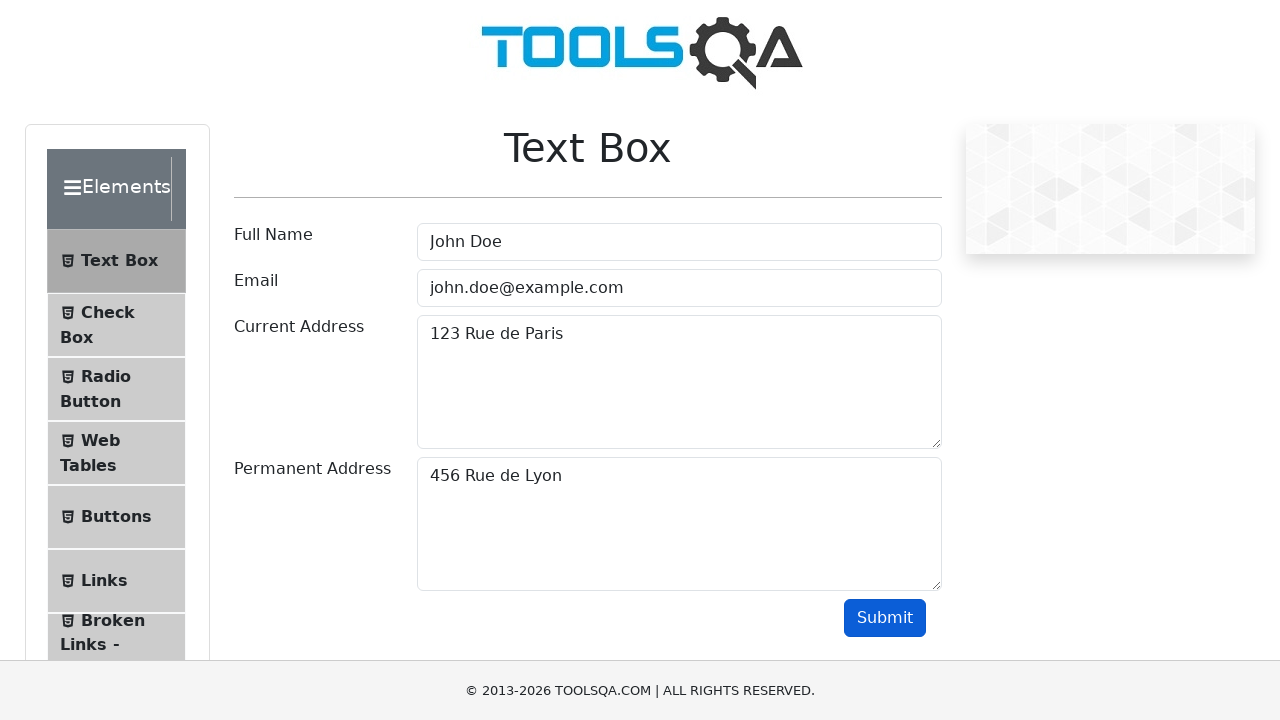